Tests horizontal scrolling functionality by scrolling right and then back left on a dashboard page

Starting URL: https://dashboards.handmadeinteractive.com/jasonlove/

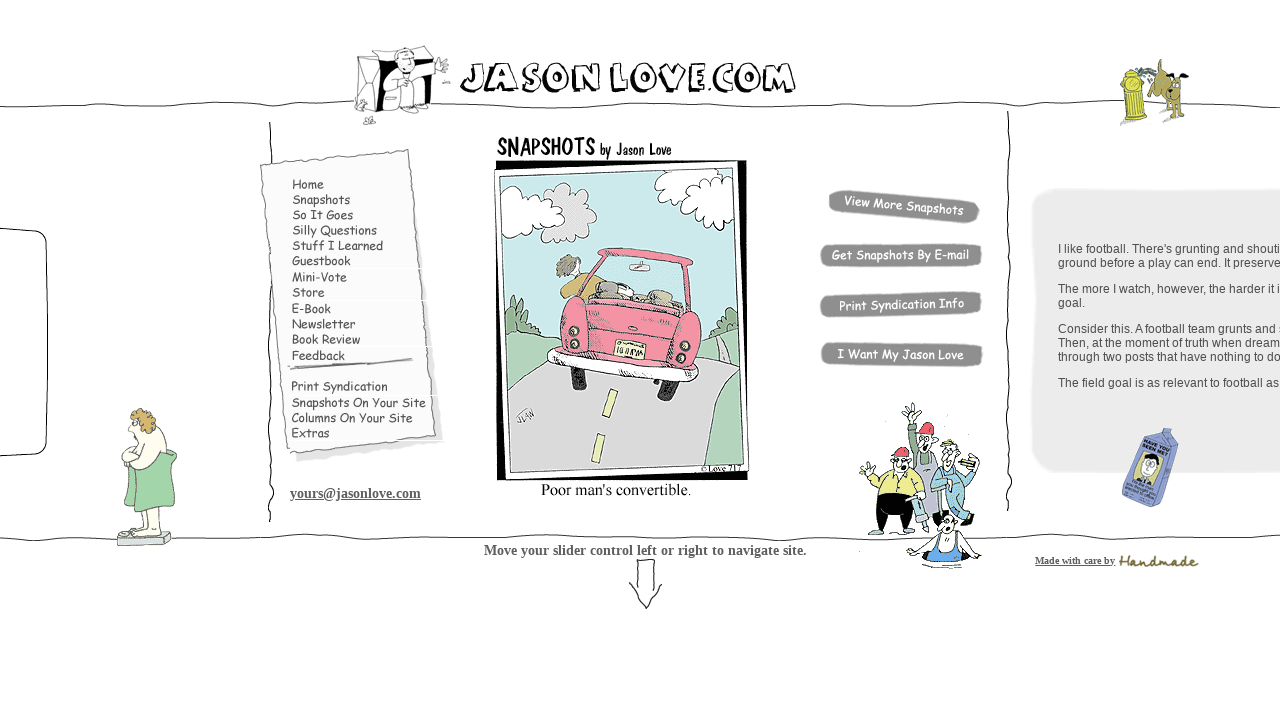

Scrolled right by 5000 pixels on dashboard
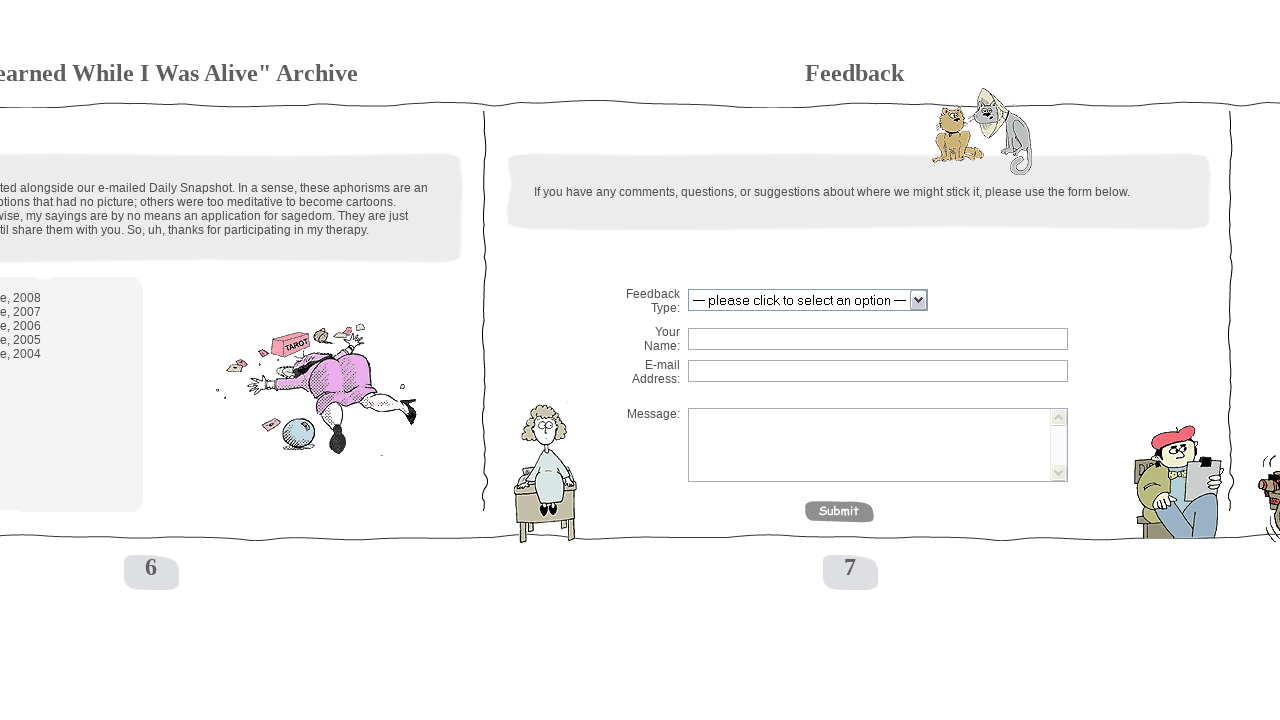

Waited 2 seconds for scroll animation to complete
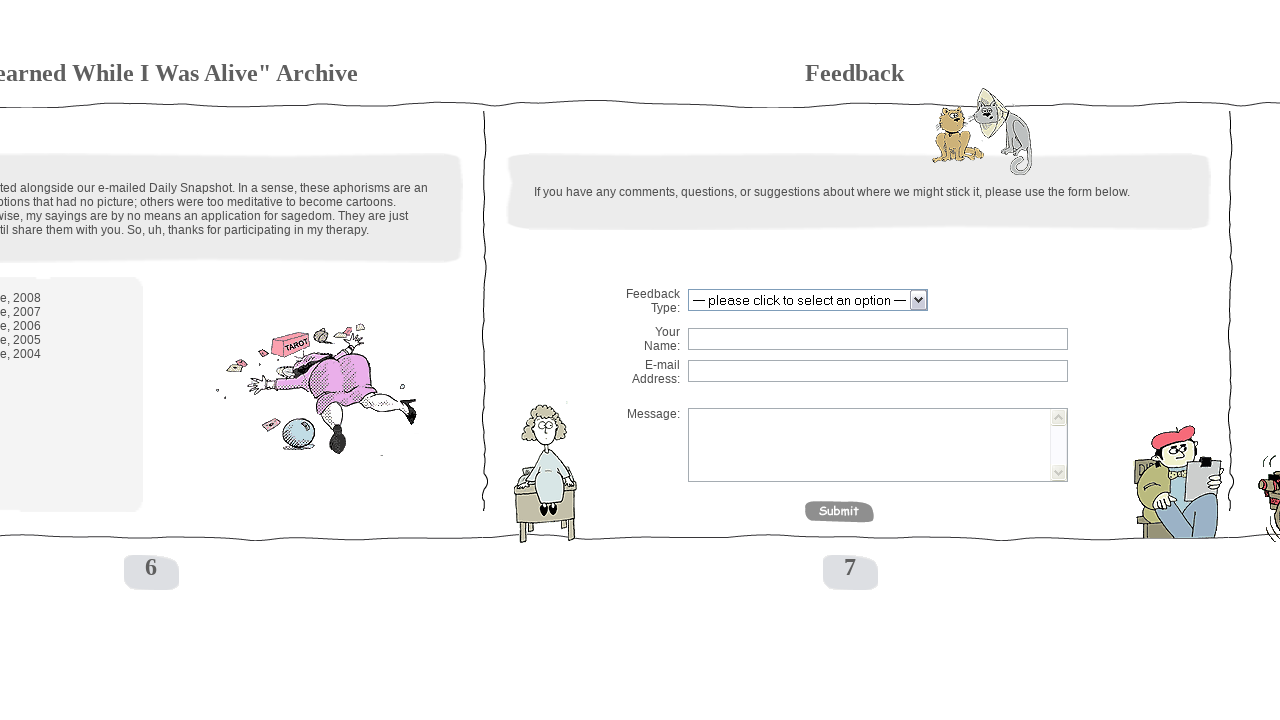

Scrolled back left by 5000 pixels to original position
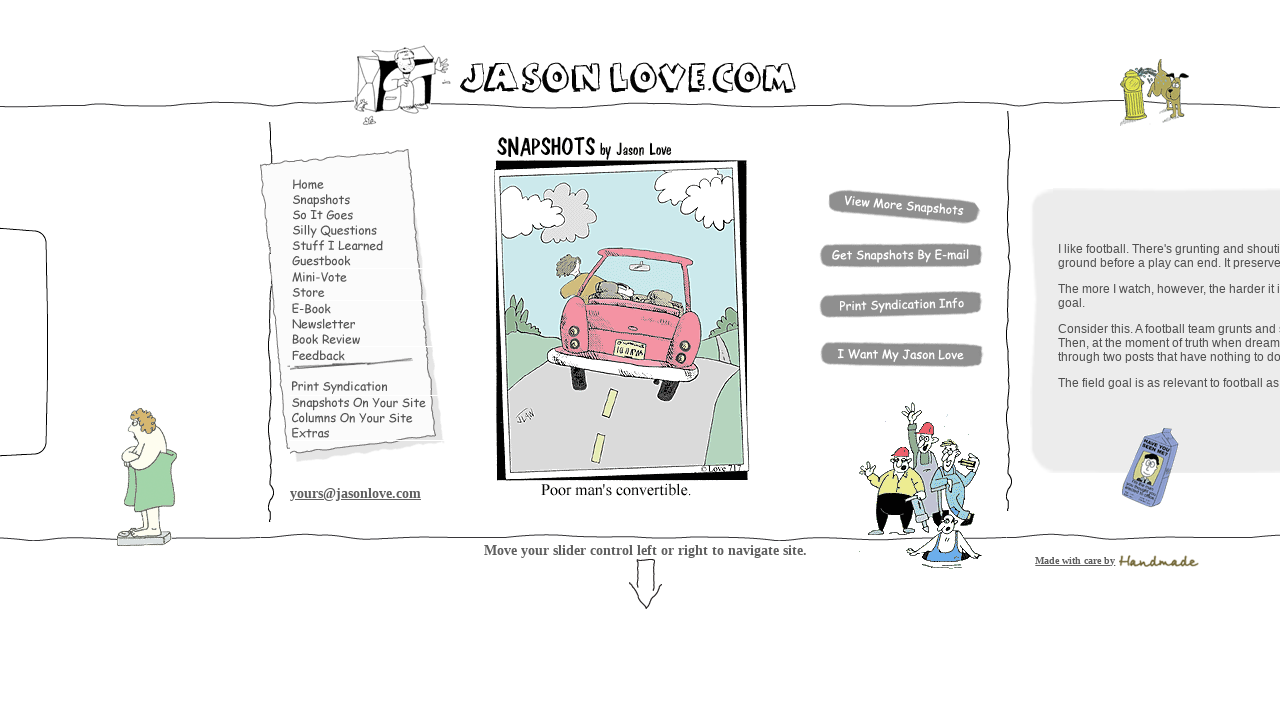

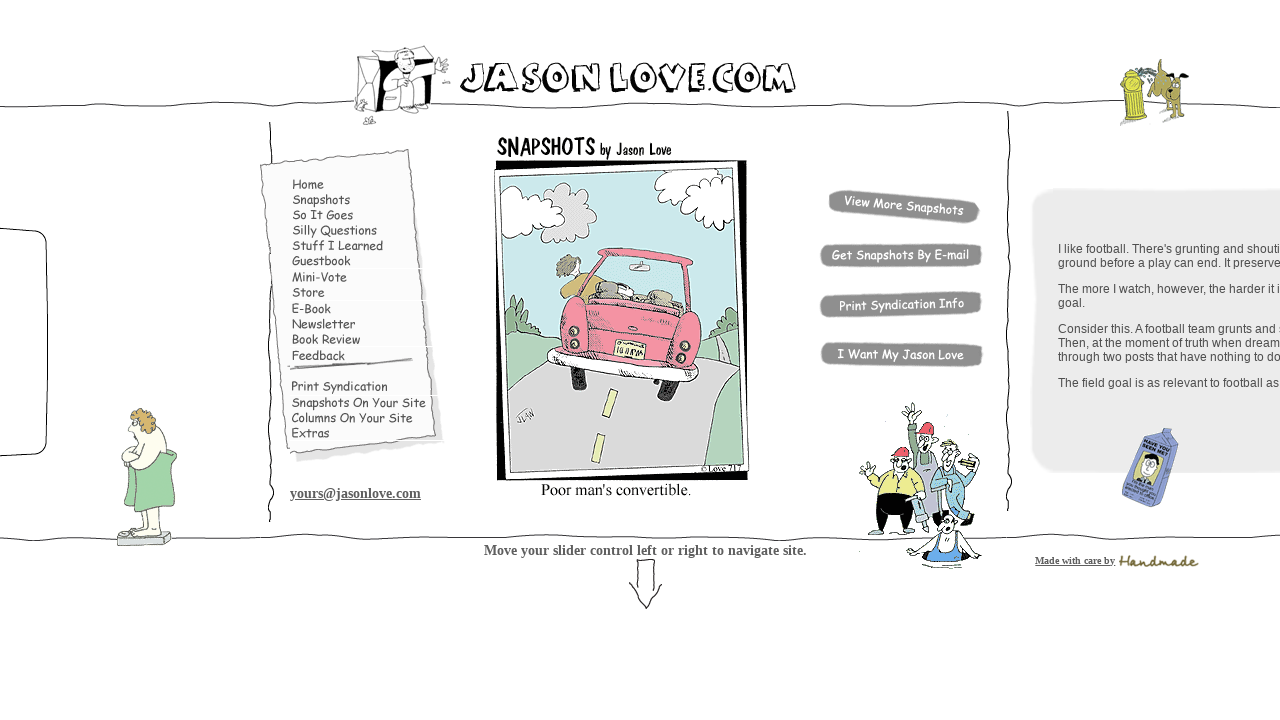